Tests radio button functionality by selecting male and female radio buttons and verifying the selection state

Starting URL: https://testautomationpractice.blogspot.com/

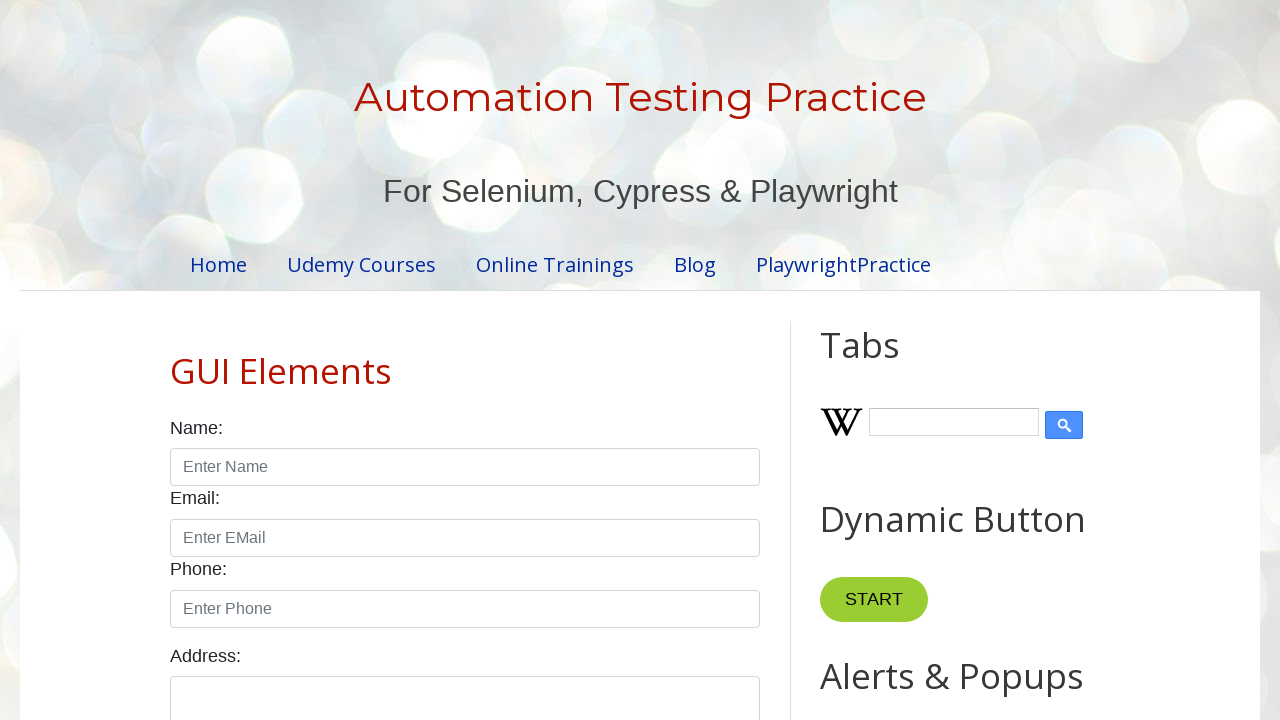

Navigated to test automation practice website
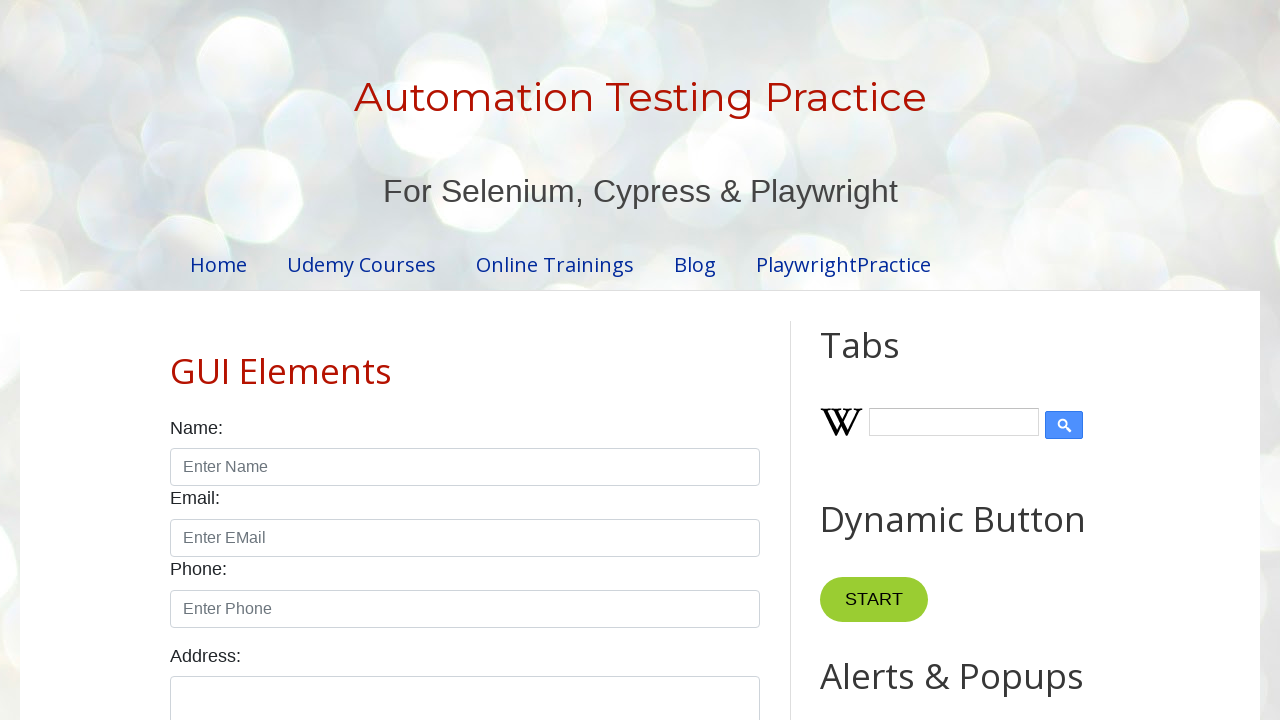

Selected male radio button at (176, 360) on #male
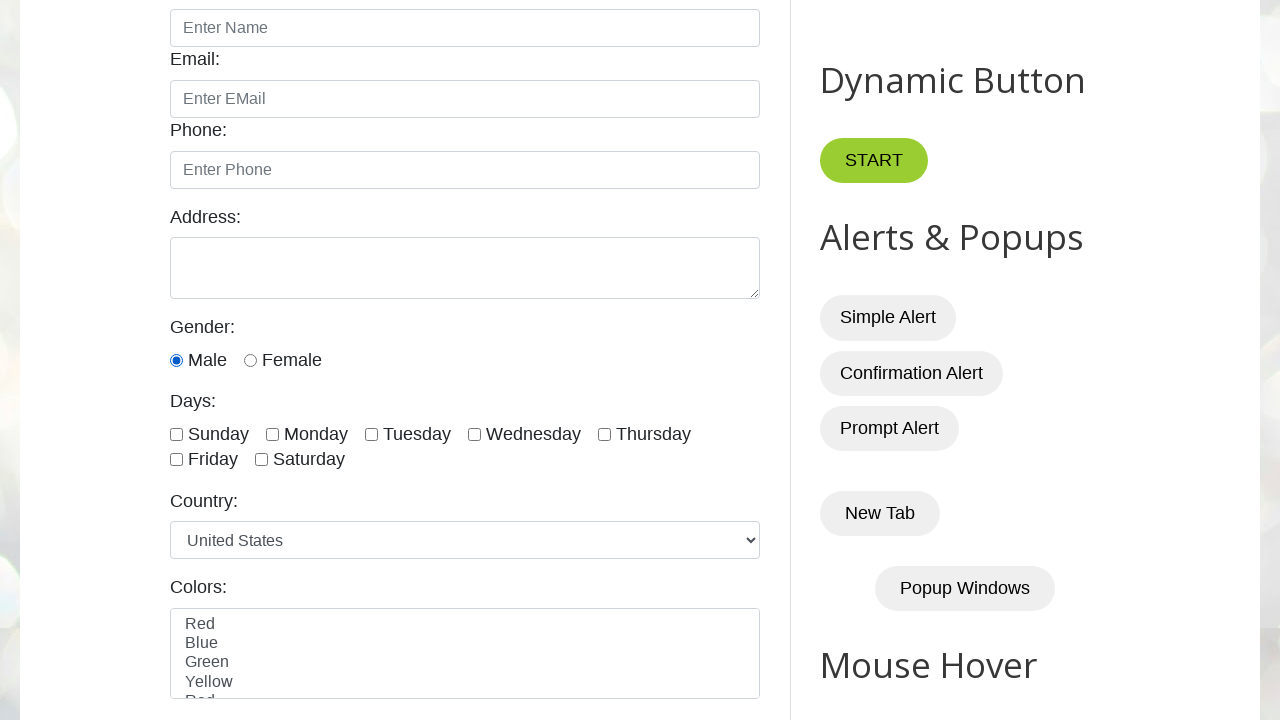

Selected female radio button at (250, 360) on #female
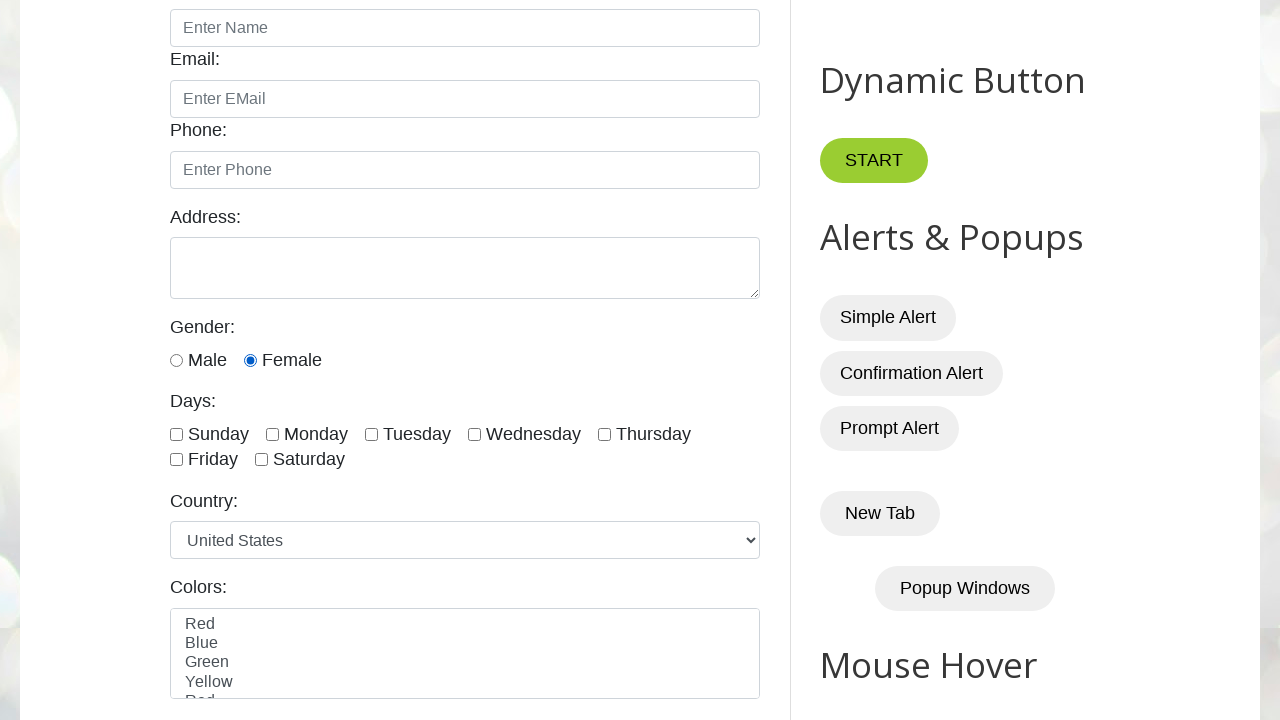

Verified female radio button is checked
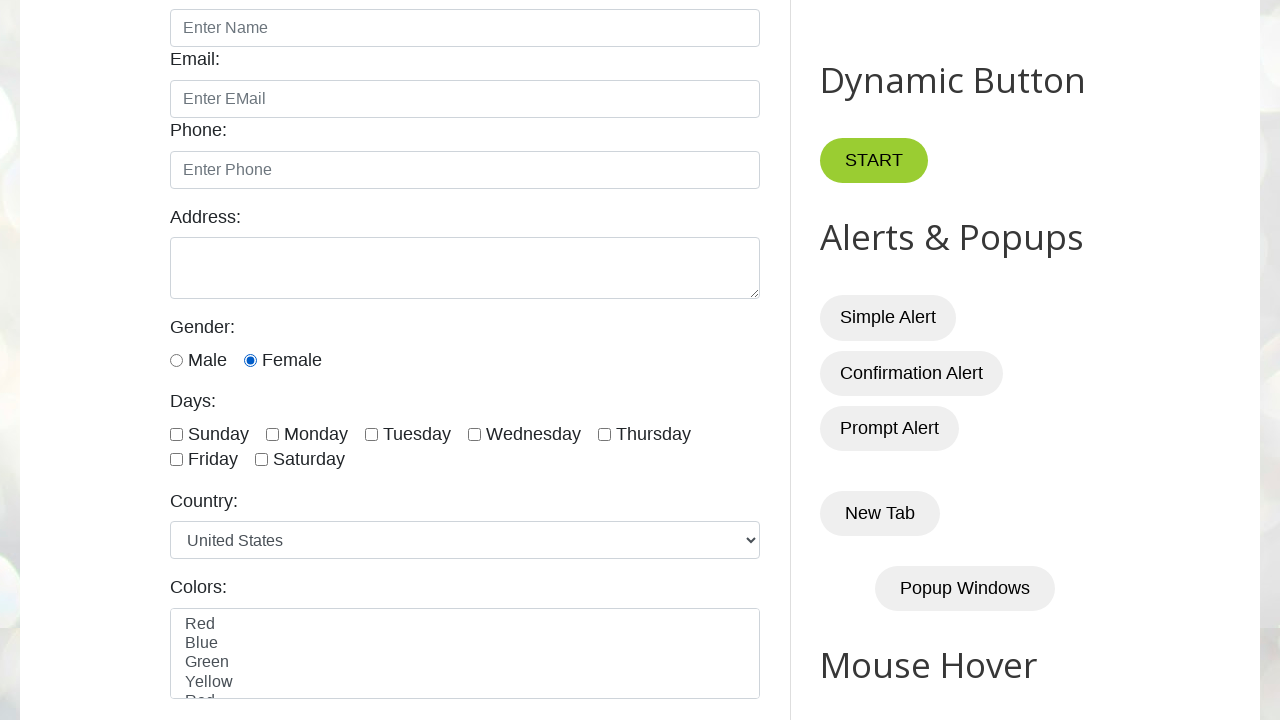

Printed female radio button validation result
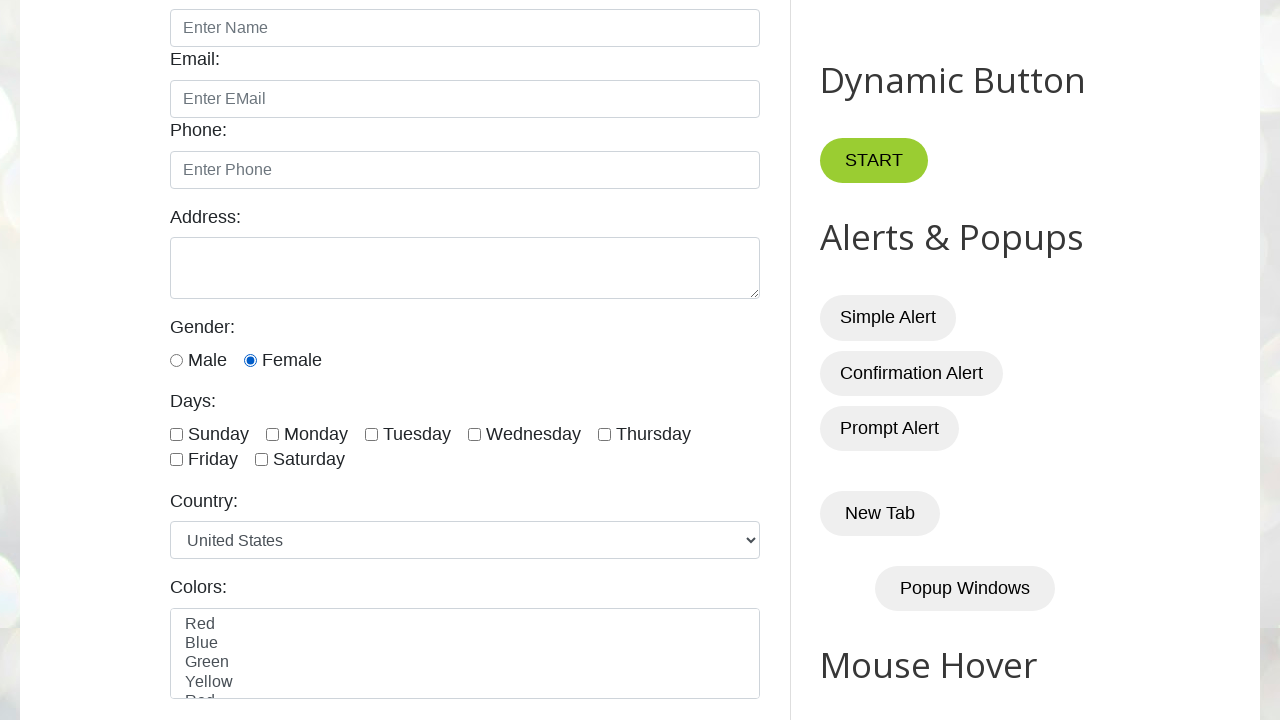

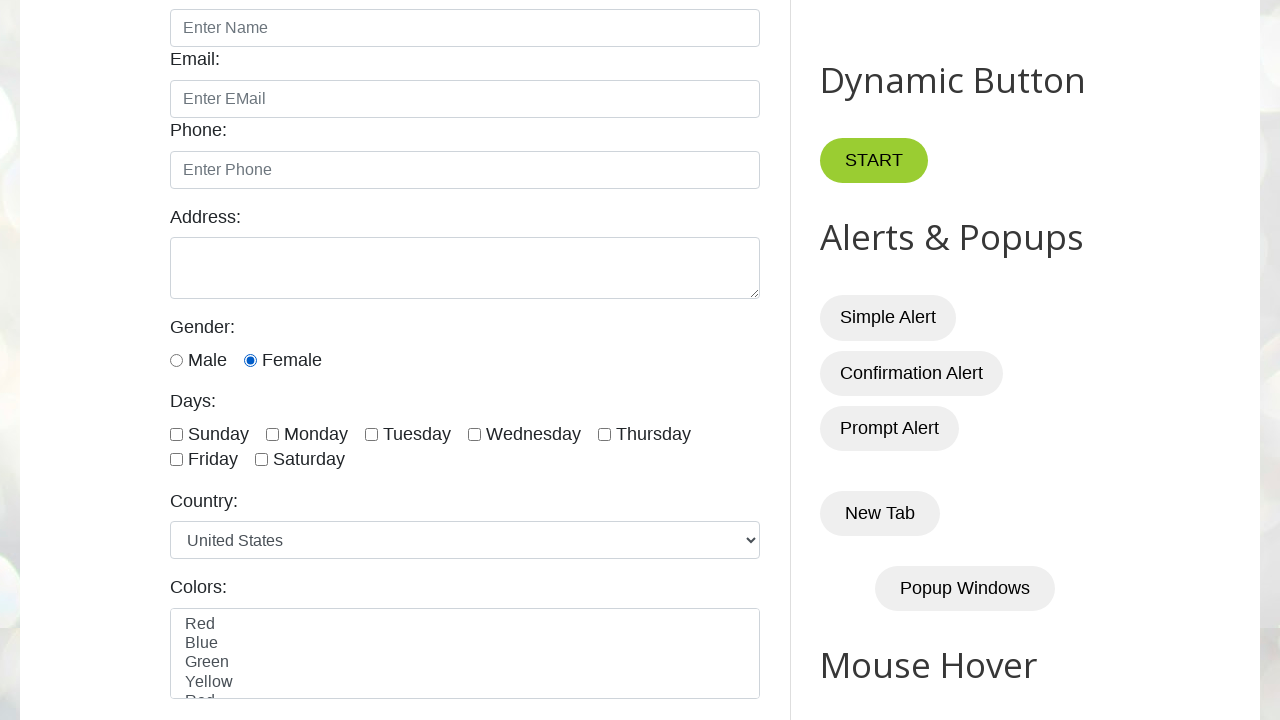